Tests dynamic controls with assertions - verifies input is disabled, clicks Enable, then verifies it becomes enabled

Starting URL: https://the-internet.herokuapp.com/dynamic_controls

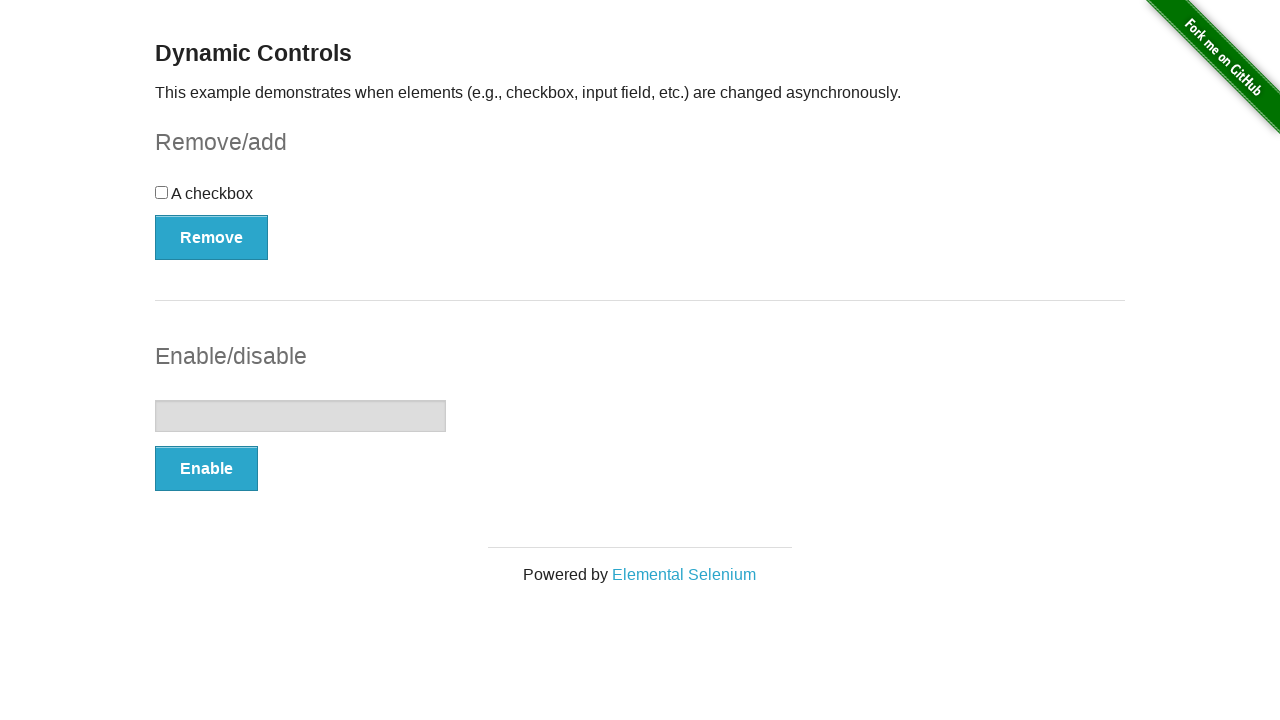

Located text input element
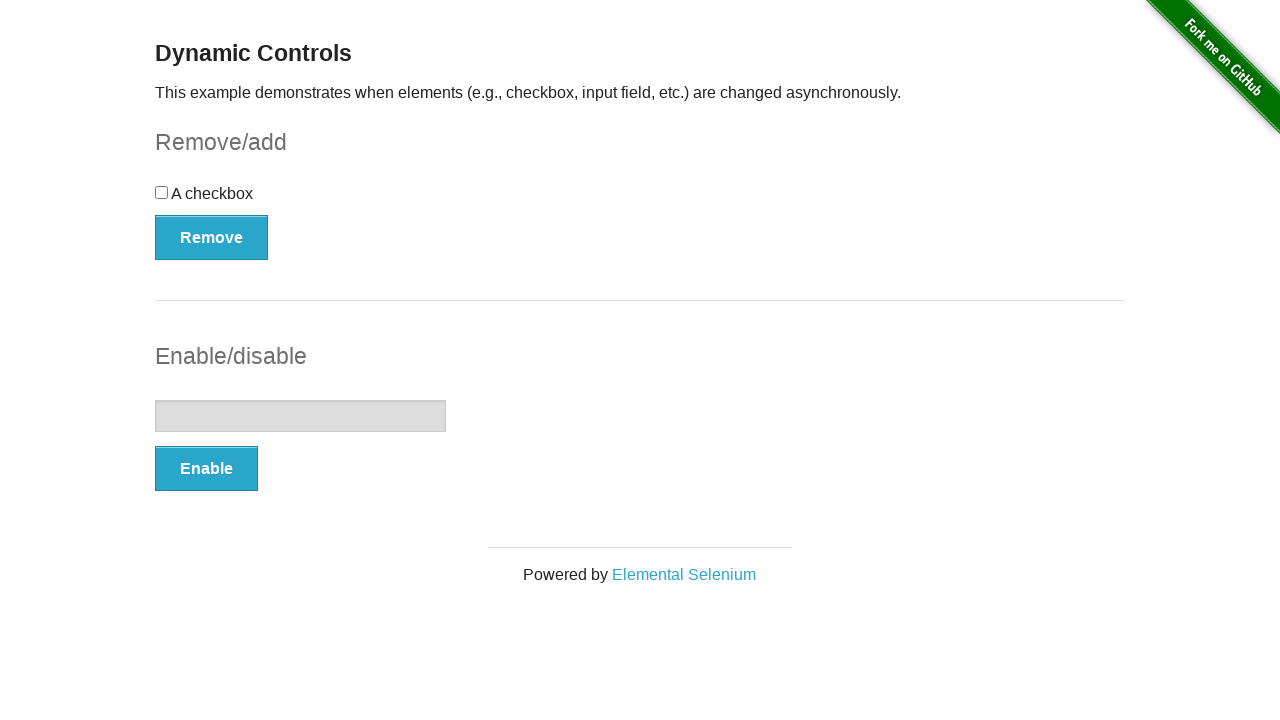

Verified that text input is initially disabled
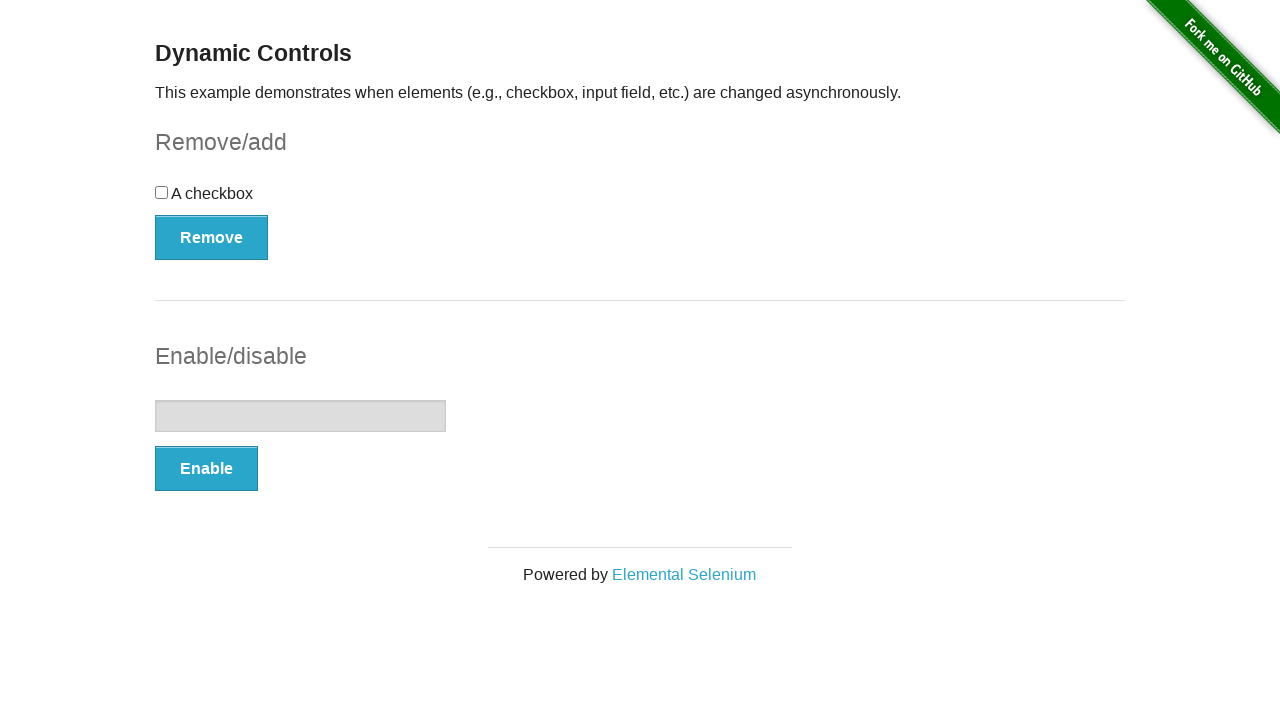

Clicked the Enable button at (206, 469) on button:text("Enable")
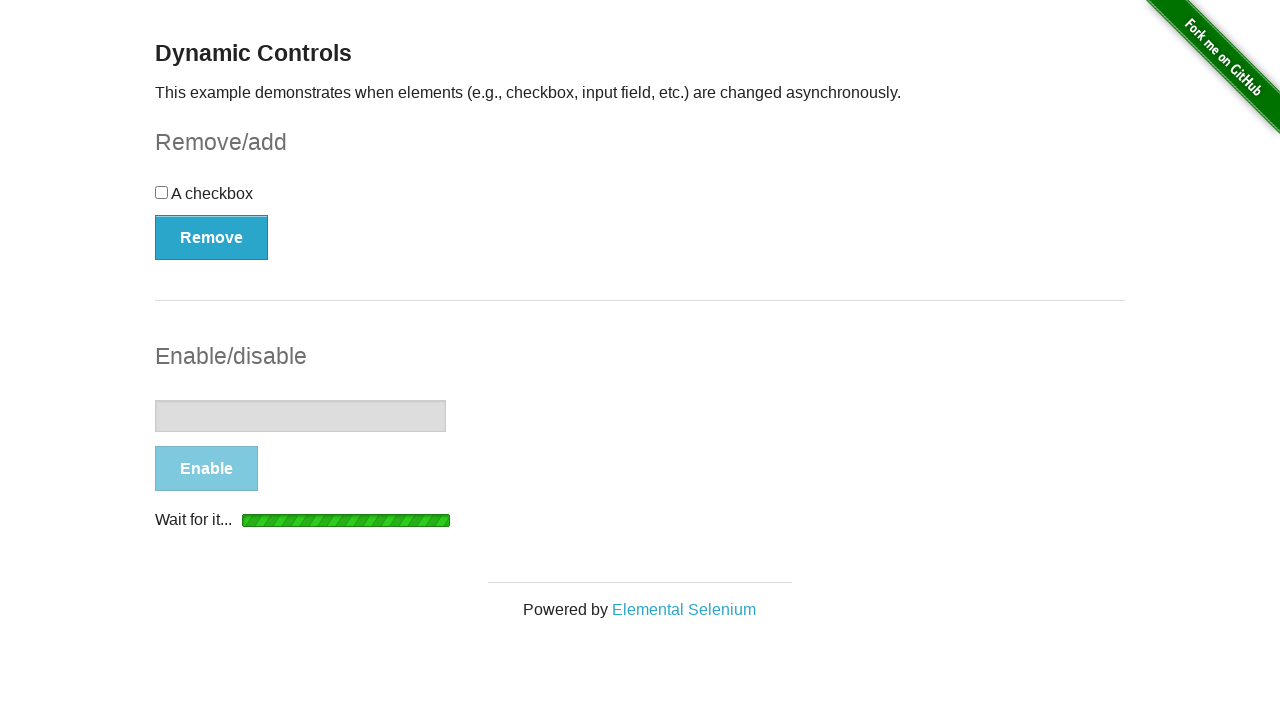

Waited for text input to become enabled
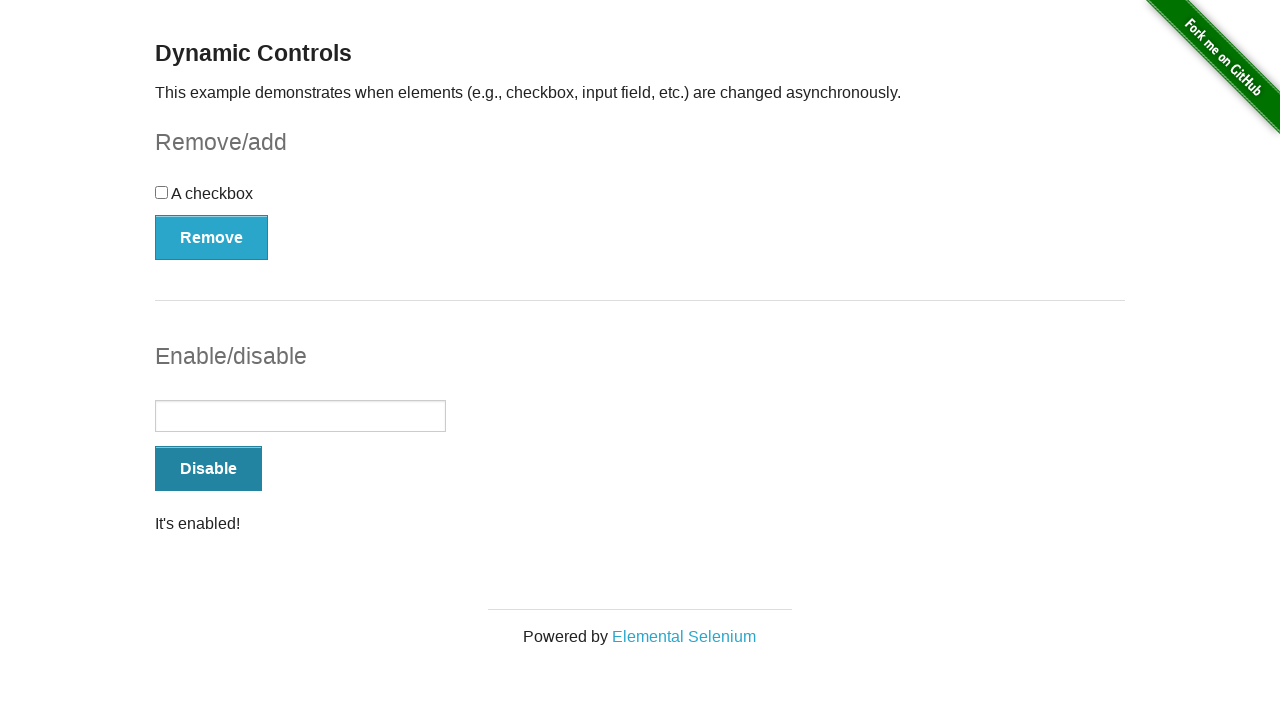

Verified that text input is now enabled
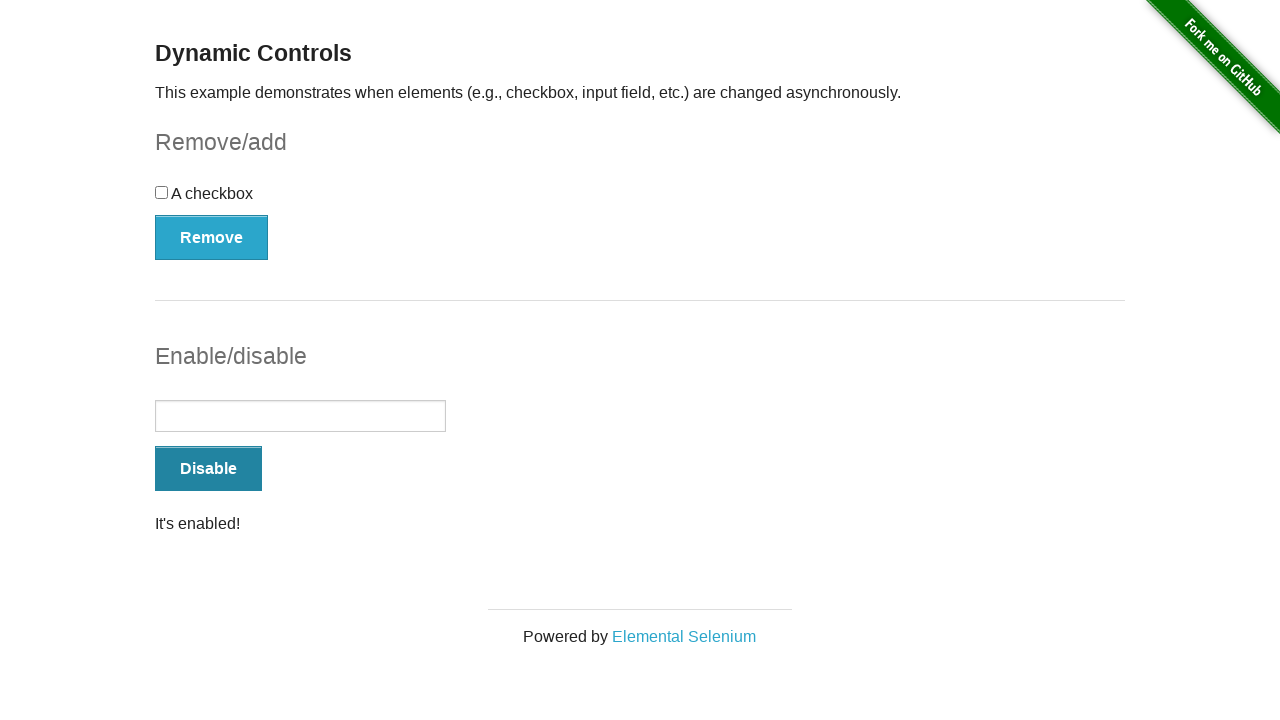

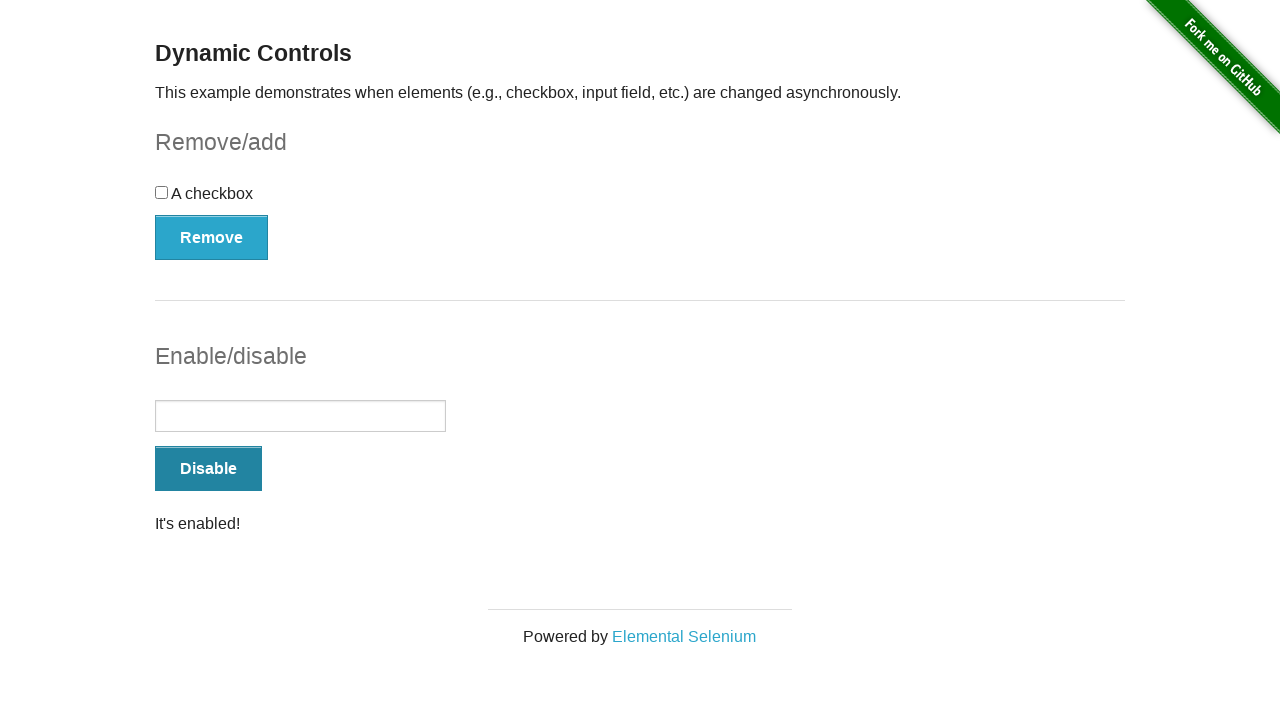